Tests selecting multiple options in a multi-select dropdown

Starting URL: https://letcode.in/dropdowns

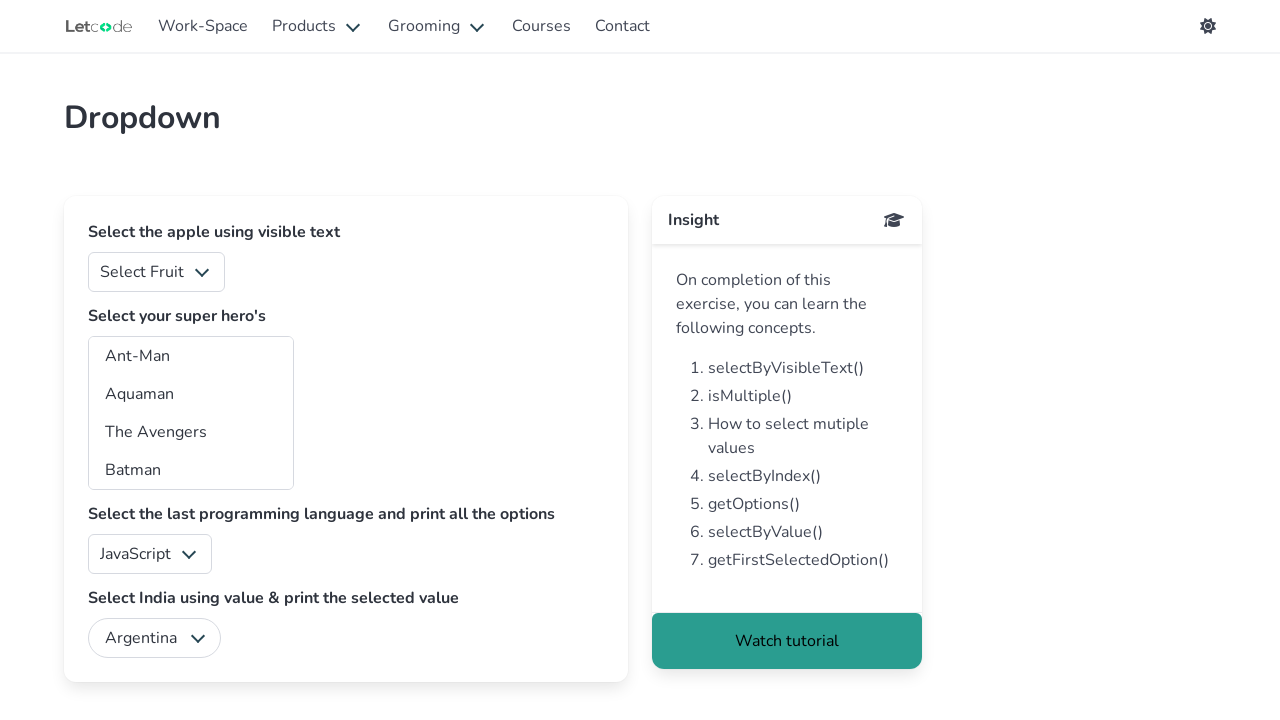

Multi-select dropdown loaded and ready
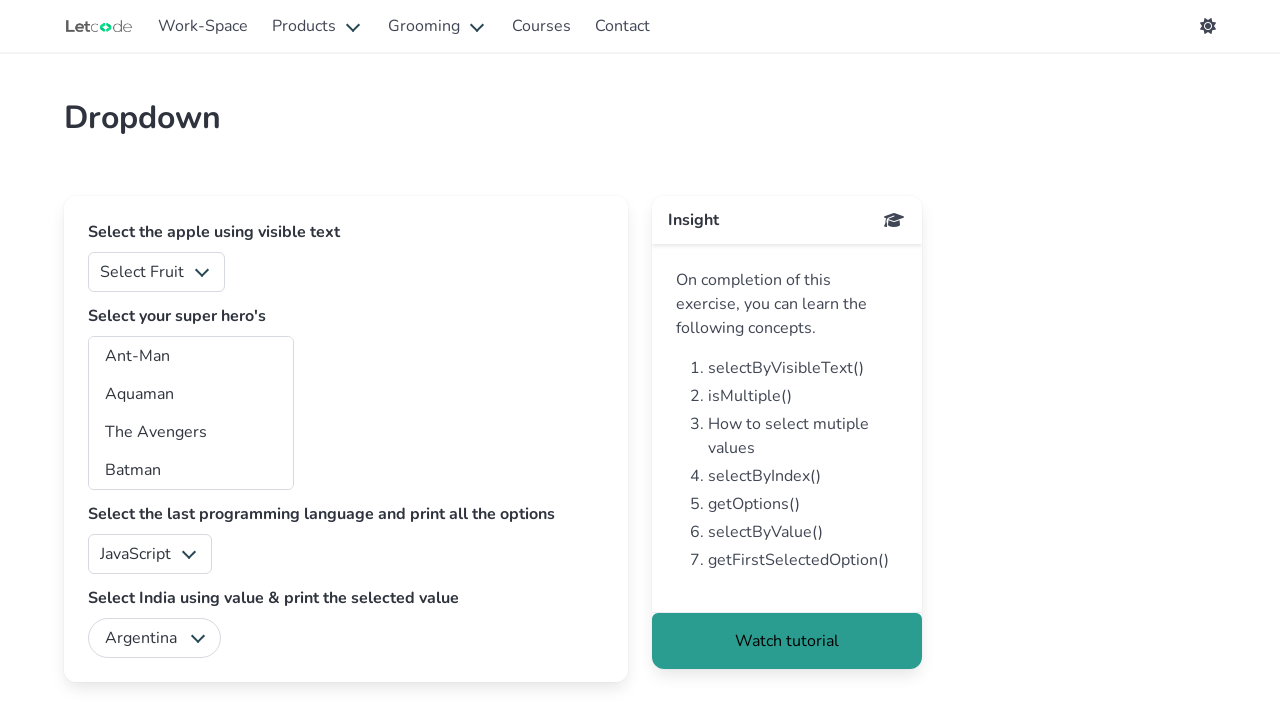

Selected multiple options 'am' and 'aq' from dropdown on #superheros
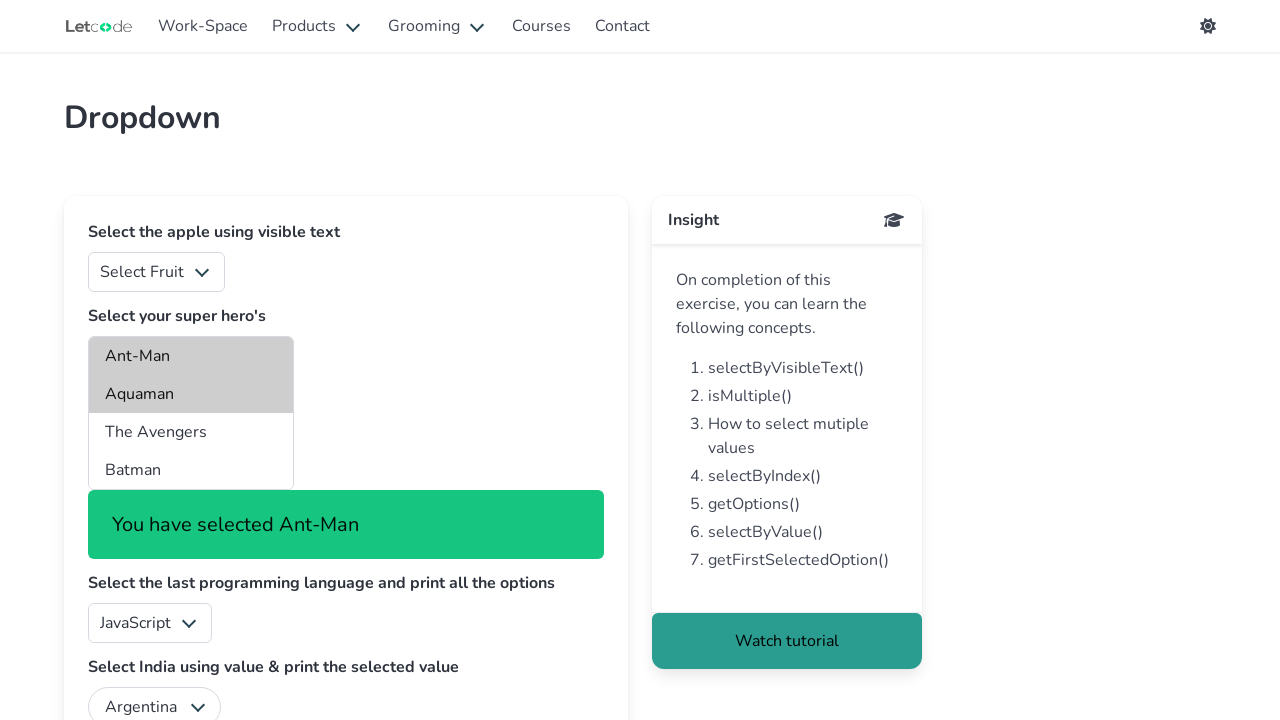

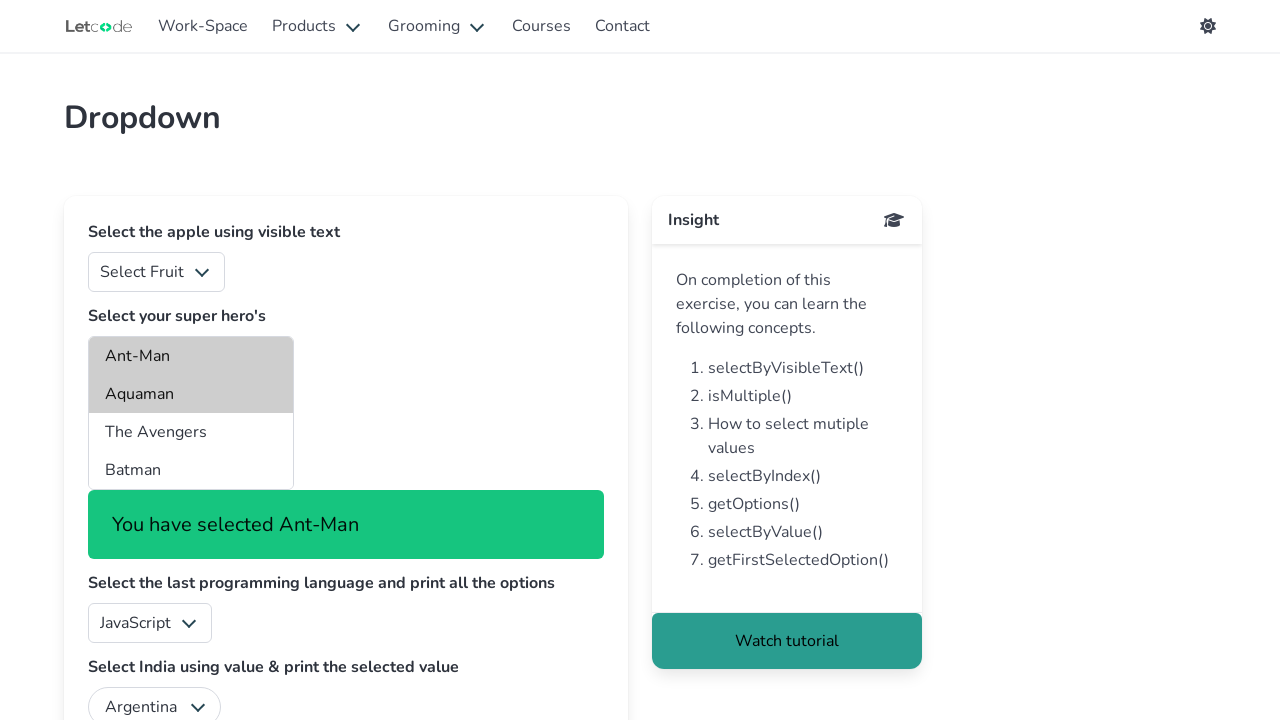